Tests the text box form in the Elements section of demoqa.com by filling all fields (full name, email, current address, permanent address) and verifying the submission results are displayed correctly.

Starting URL: https://demoqa.com

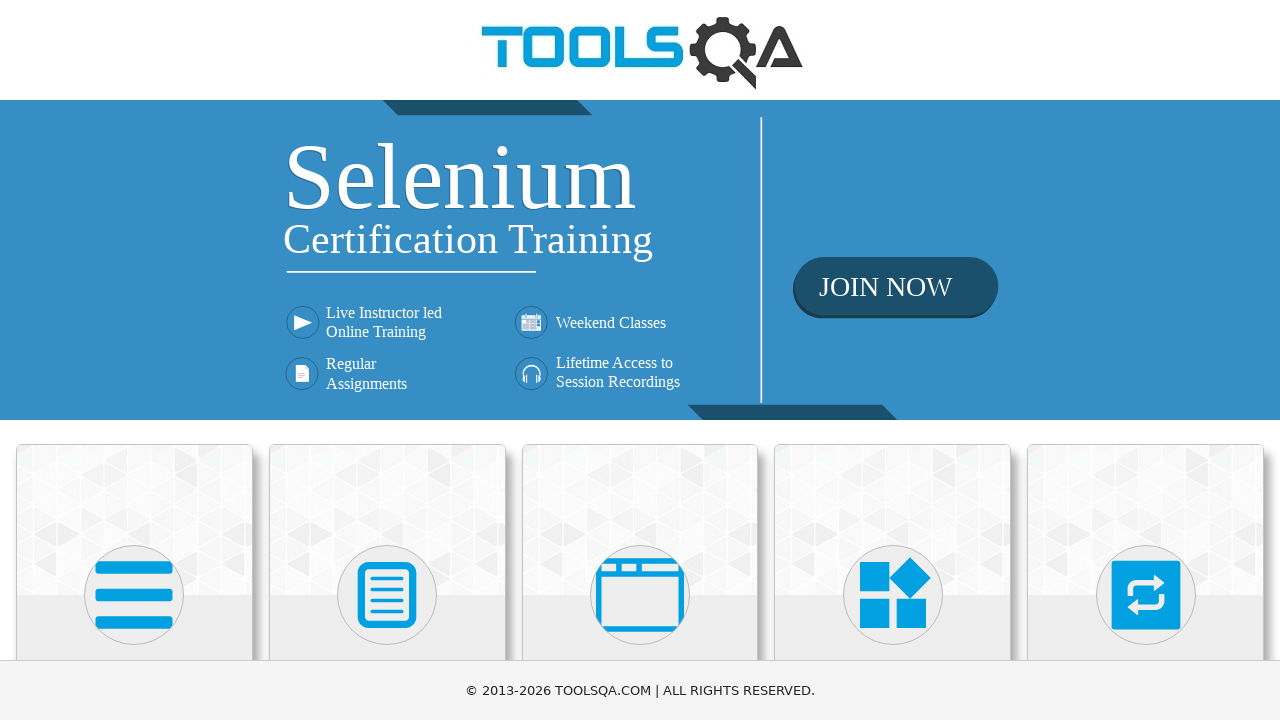

Clicked on Elements card on the home page at (134, 360) on div.card-body:has-text('Elements')
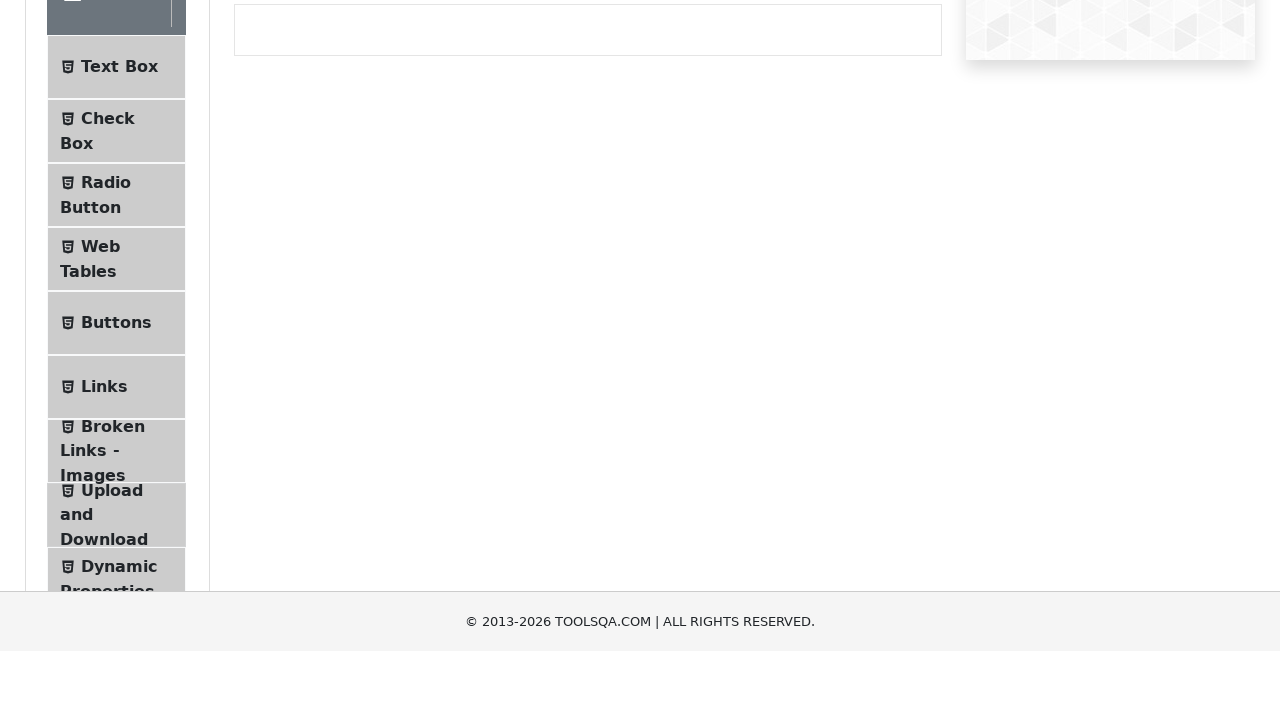

Clicked on Text Box menu item in the left sidebar at (119, 261) on span.text:has-text('Text Box')
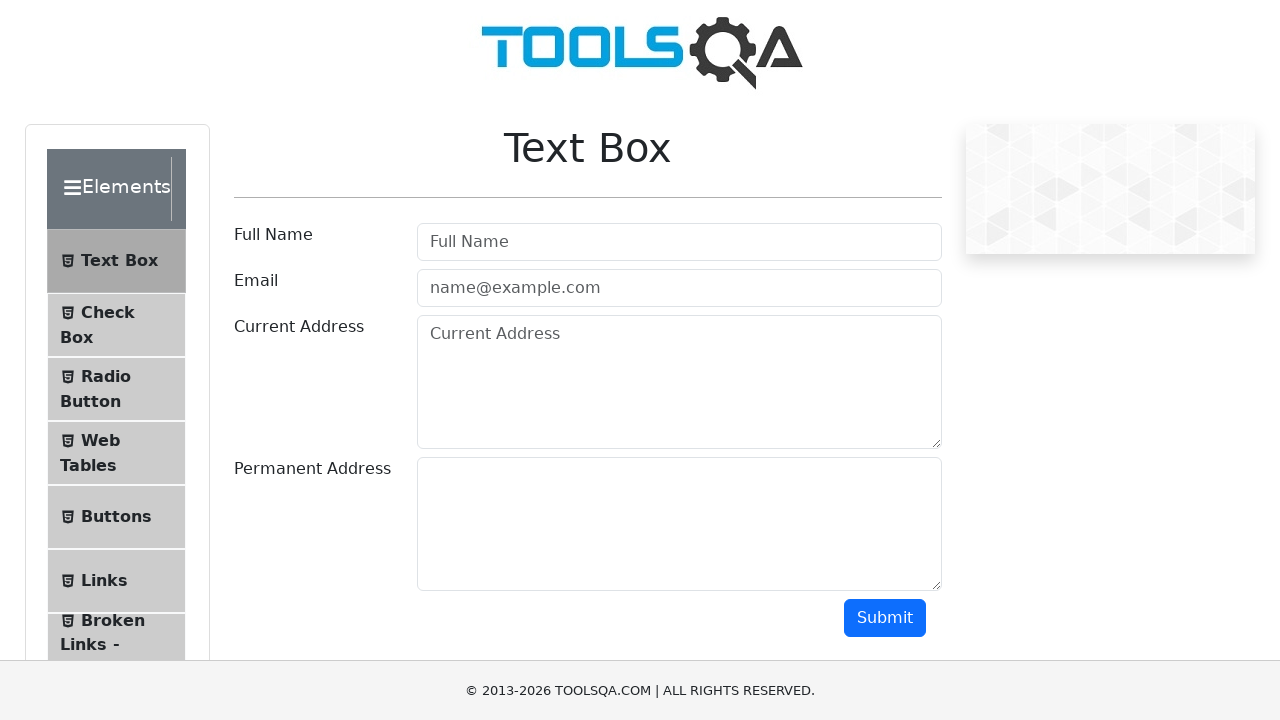

Text box form header loaded
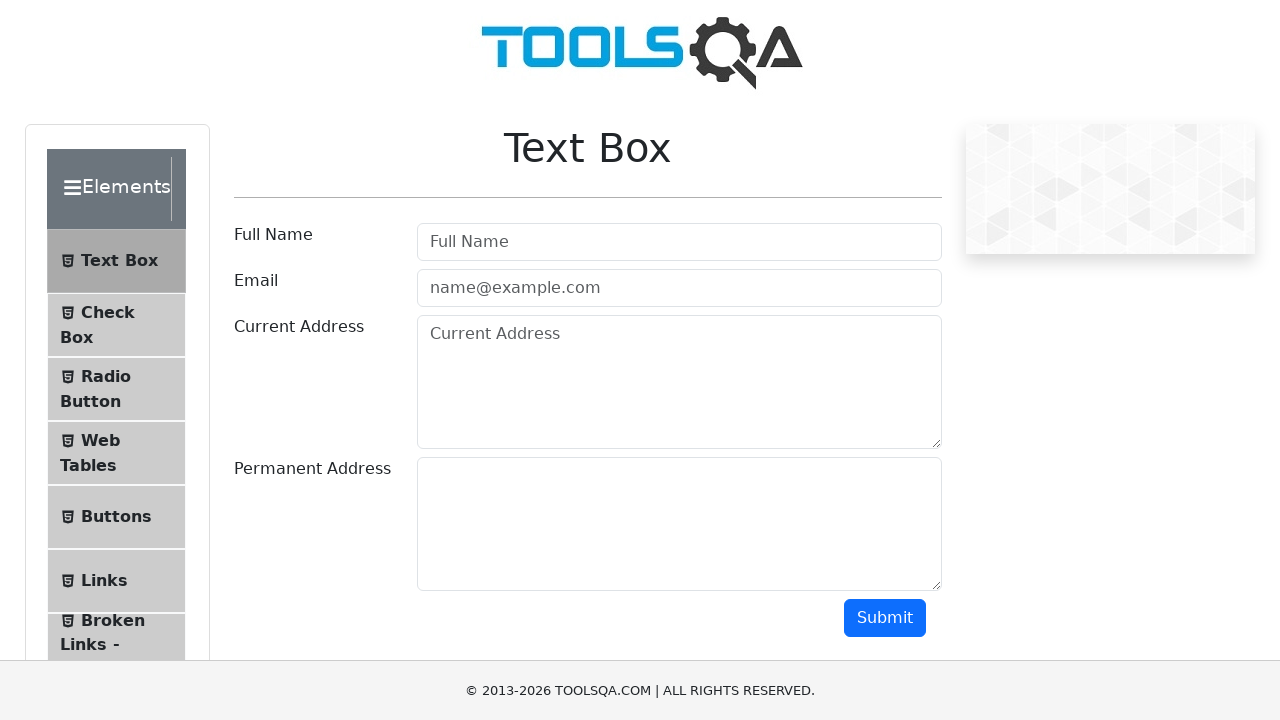

Filled full name field with 'ibrata gavaza' on #userName
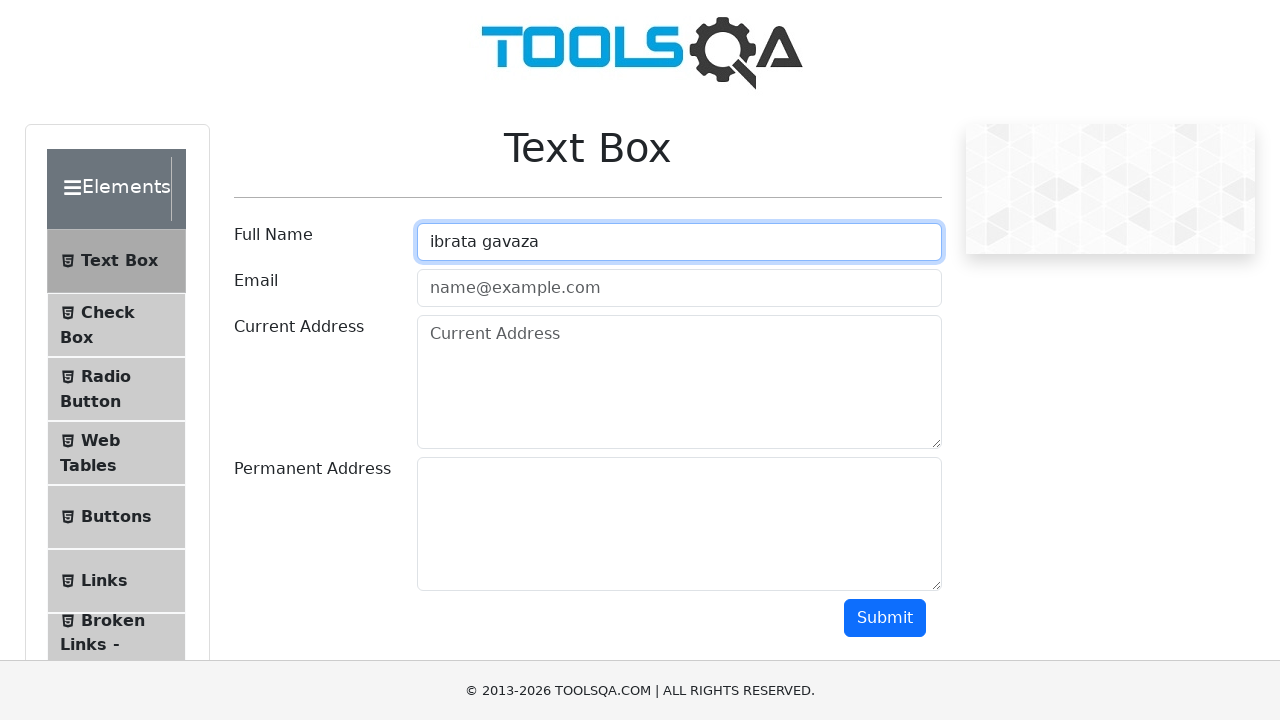

Filled email field with 'ibragavaza@abv.bg' on #userEmail
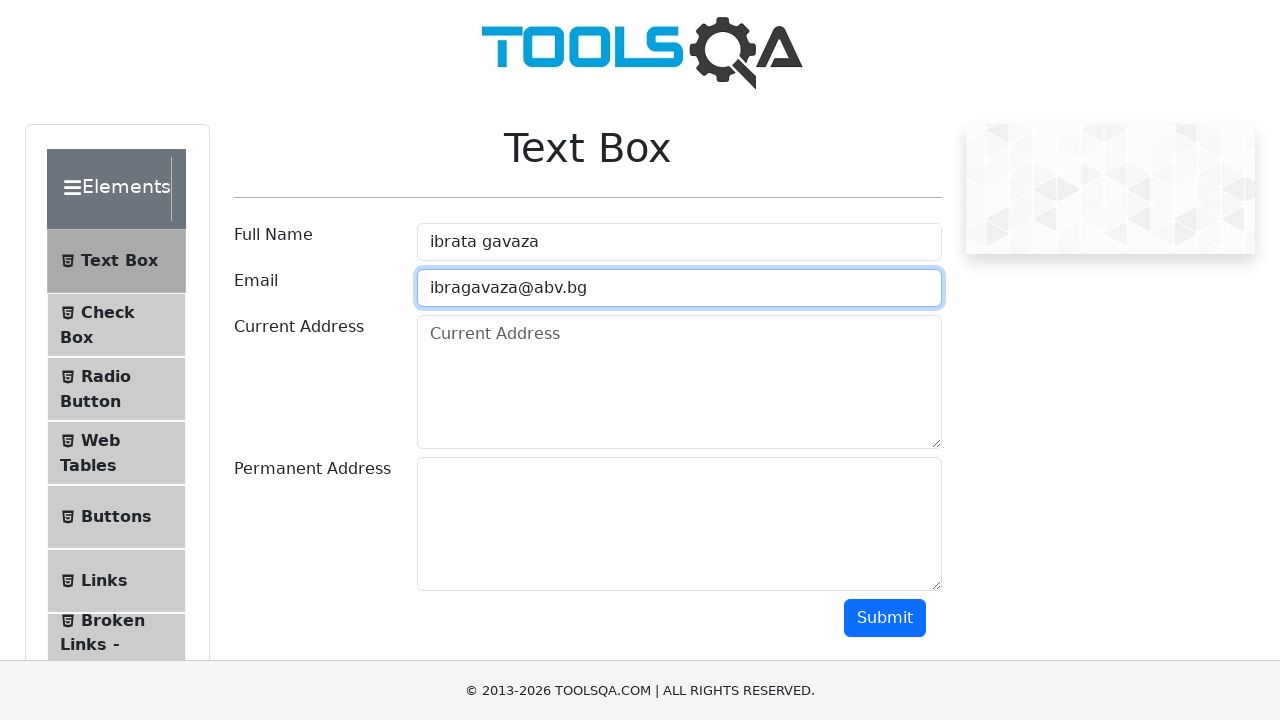

Filled current address field with 'Sofia, Bulgaria' on #currentAddress
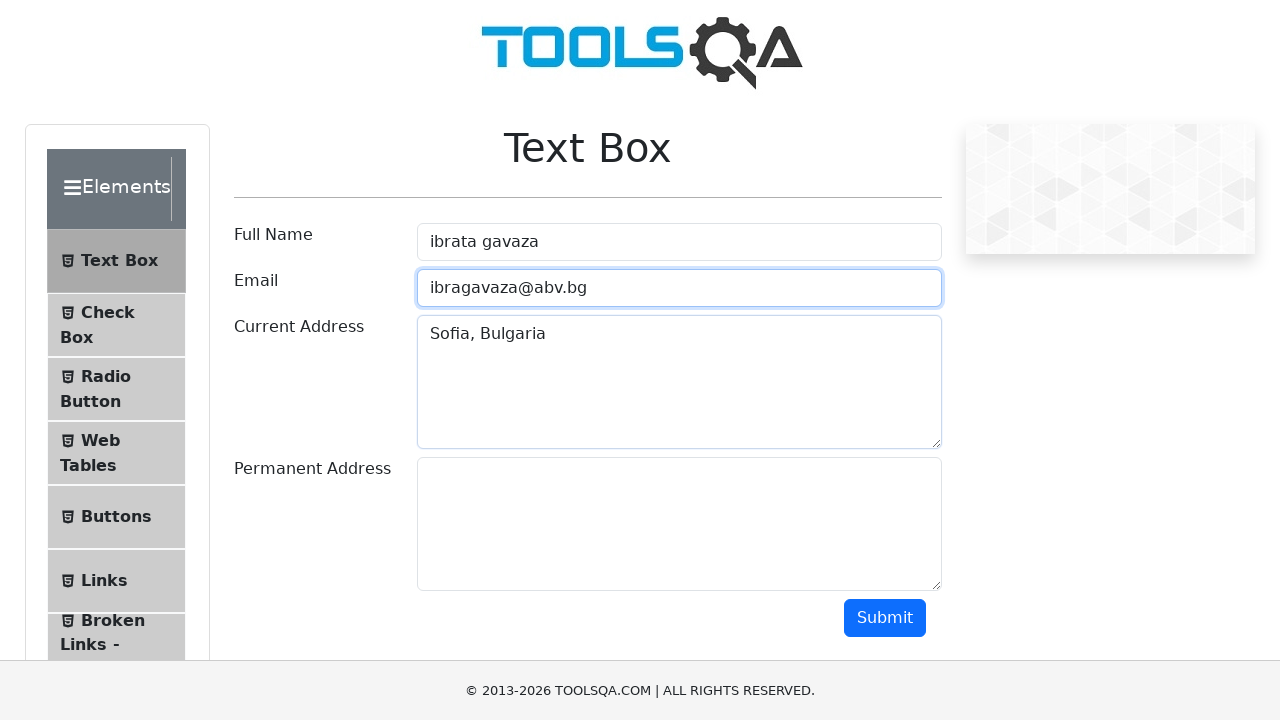

Filled permanent address field with 'Svishtov, Bulgaria' on #permanentAddress
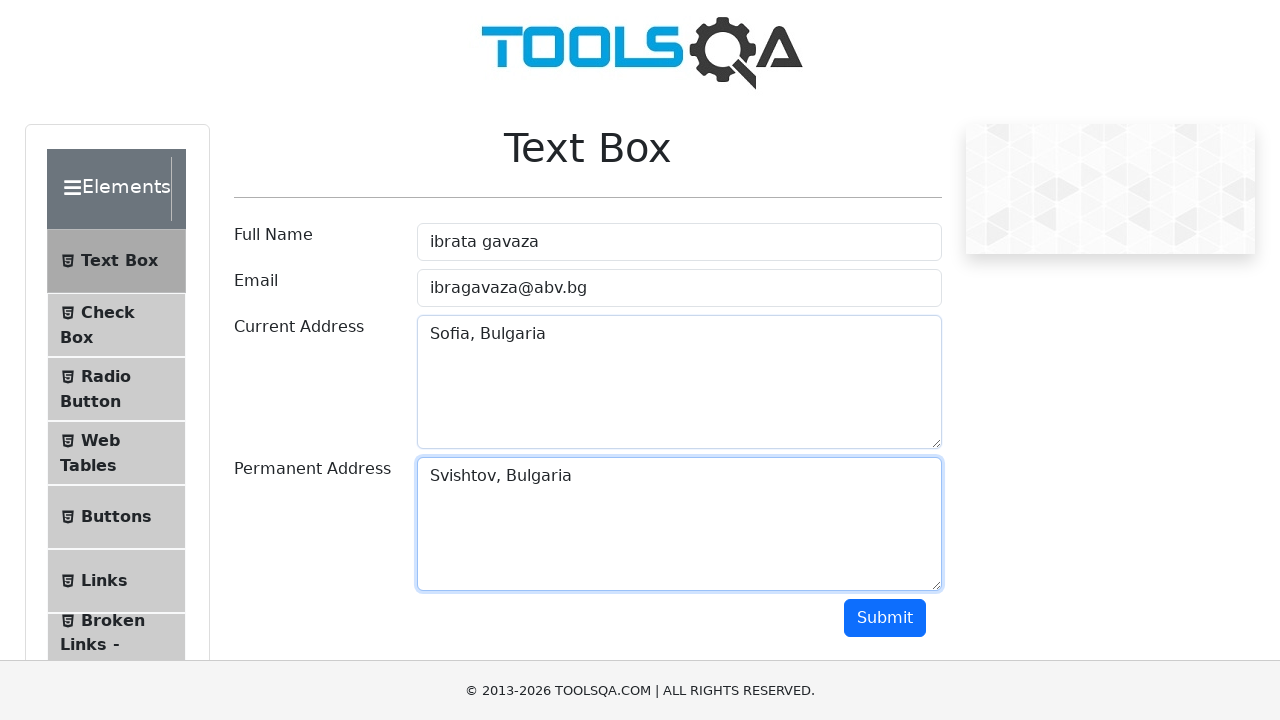

Clicked submit button to submit the text box form at (885, 618) on #submit
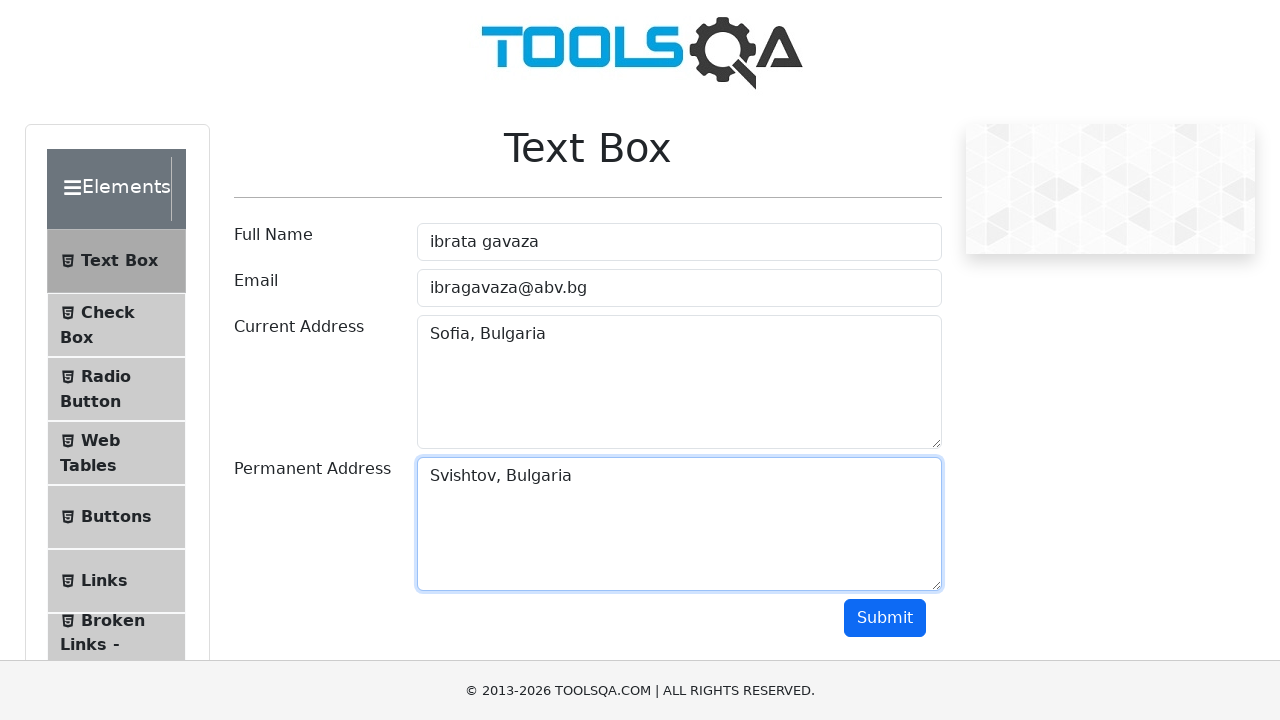

Output section appeared with submission results
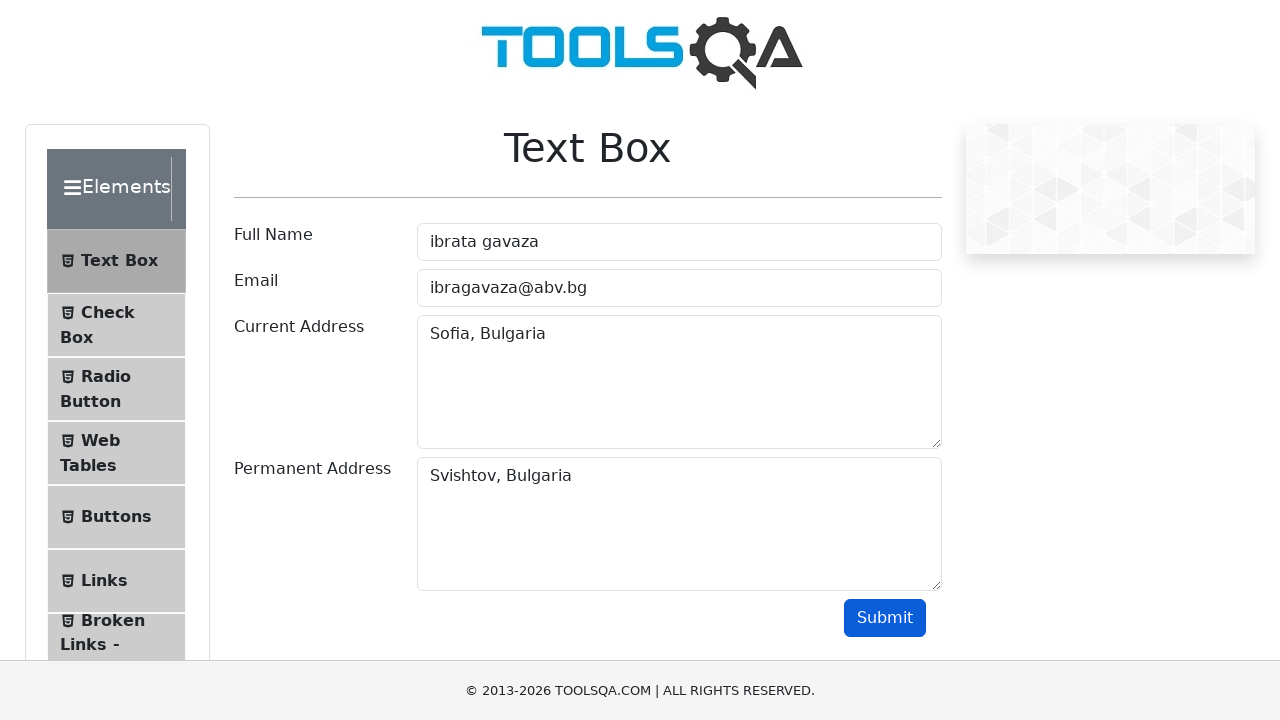

Verified full name 'ibrata gavaza' is displayed in output
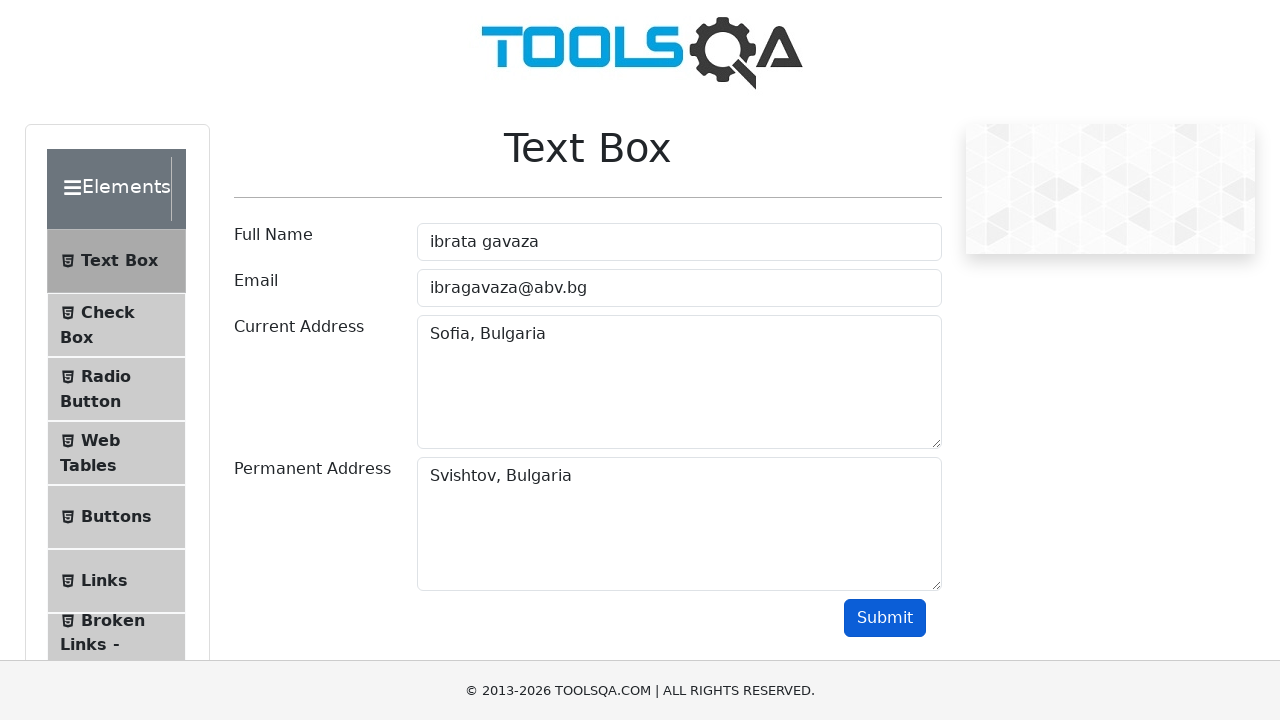

Verified email 'ibragavaza@abv.bg' is displayed in output
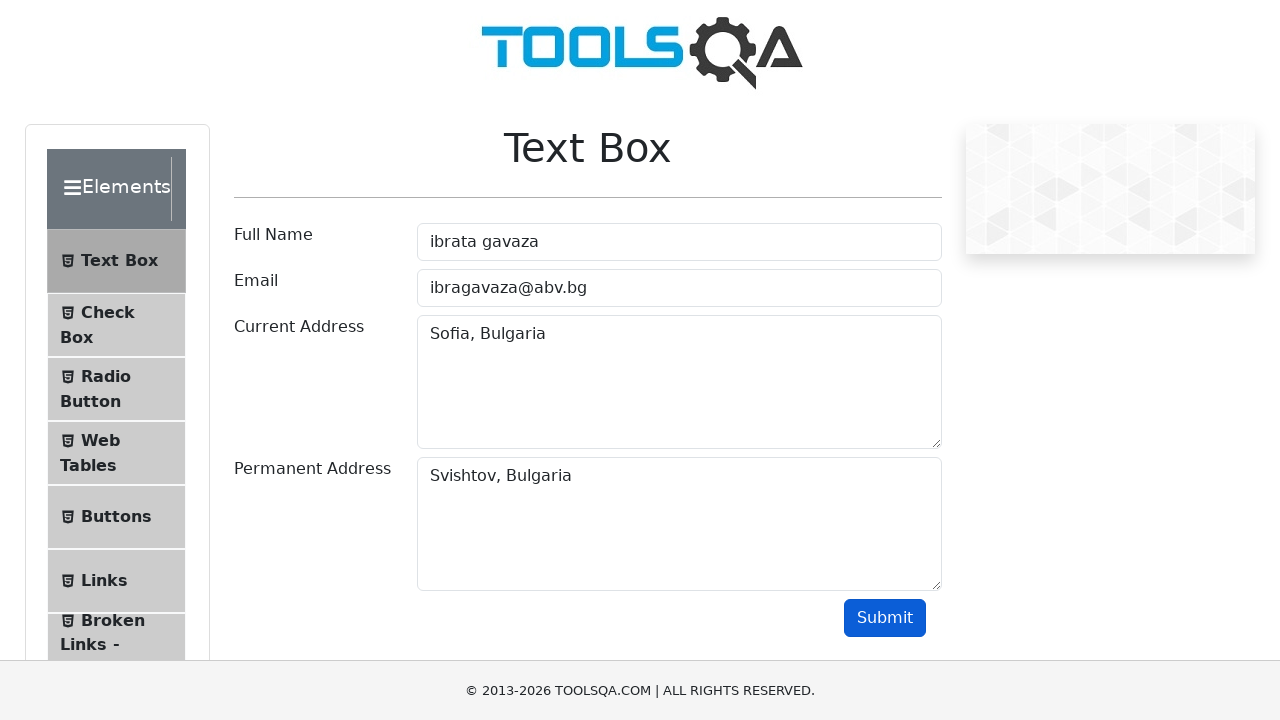

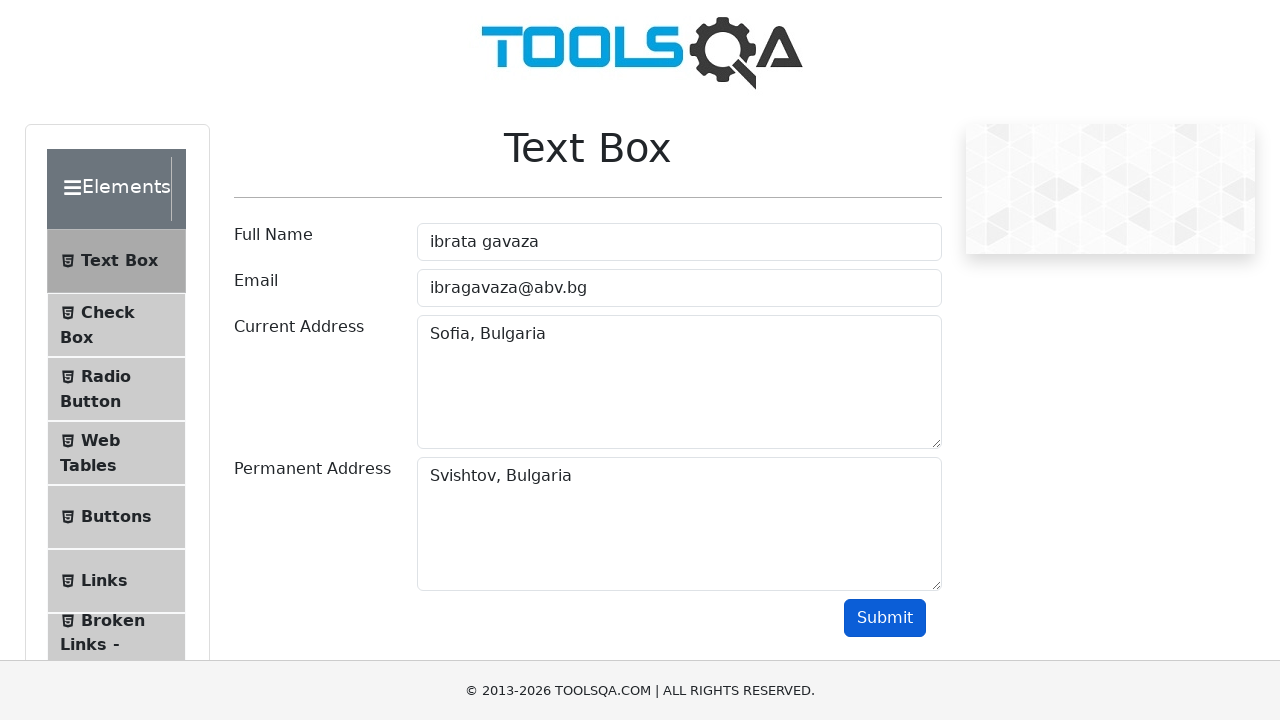